Tests auto-suggestion feature by typing city name and selecting from dropdown

Starting URL: https://www.makemytrip.com/flights/

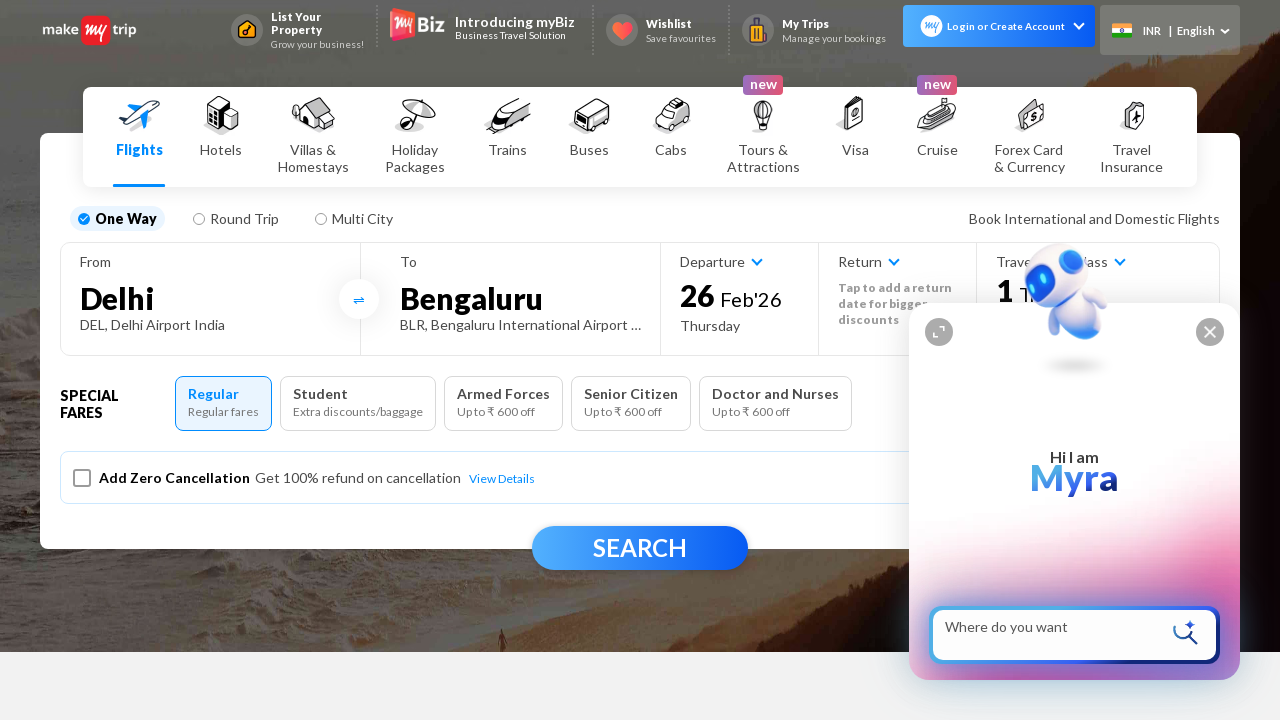

Clicked on the from city field at (210, 294) on xpath=//label[@for='fromCity']
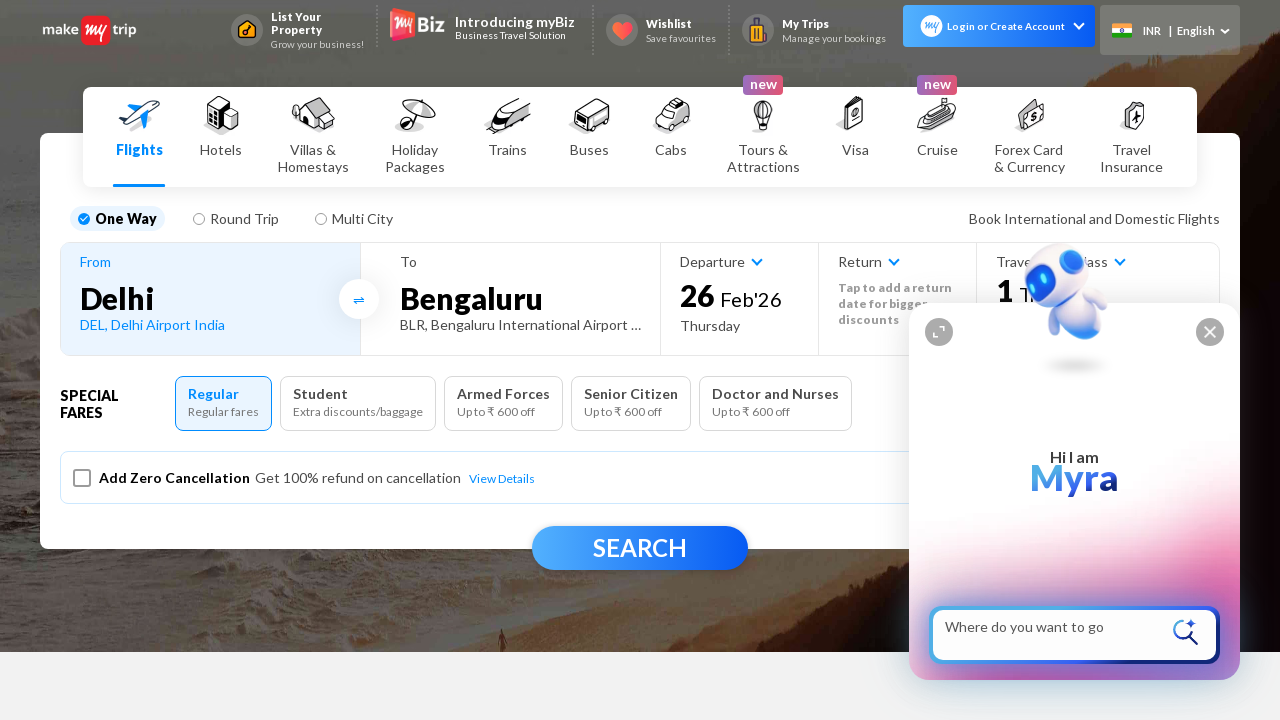

Selected all text in the from city field
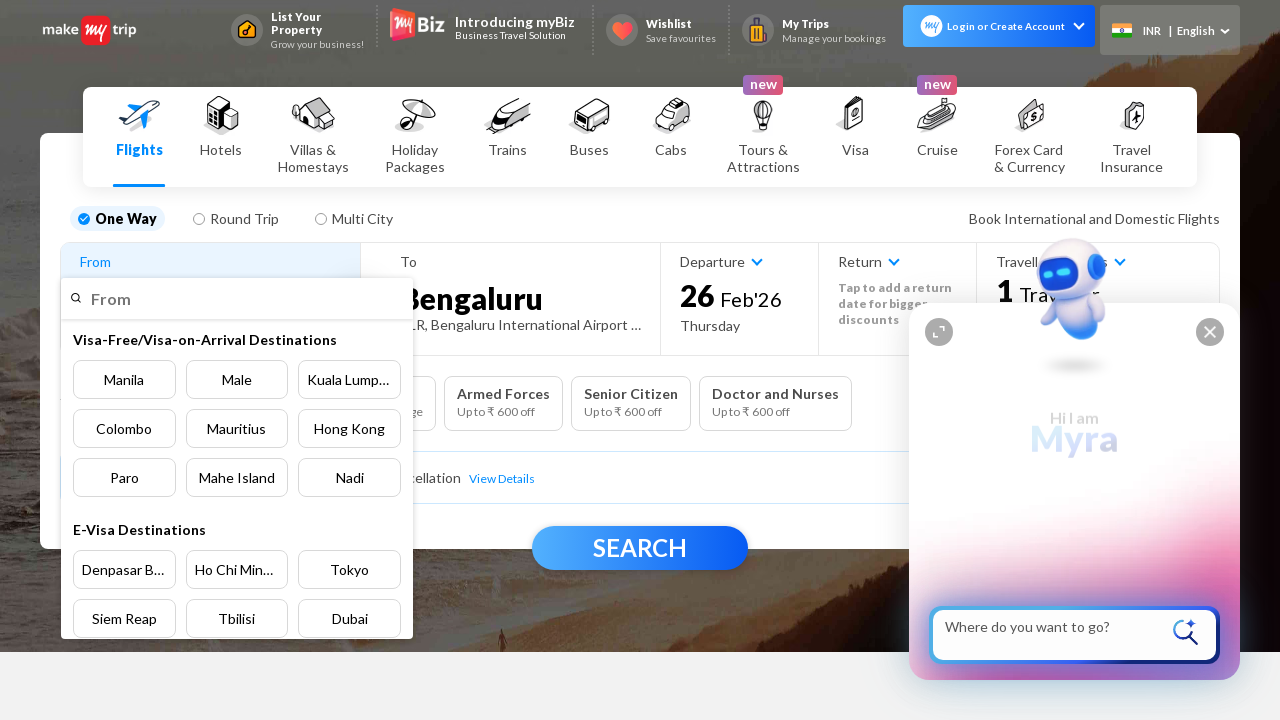

Typed 'Hyderabad' in the from city field to trigger auto-suggestions
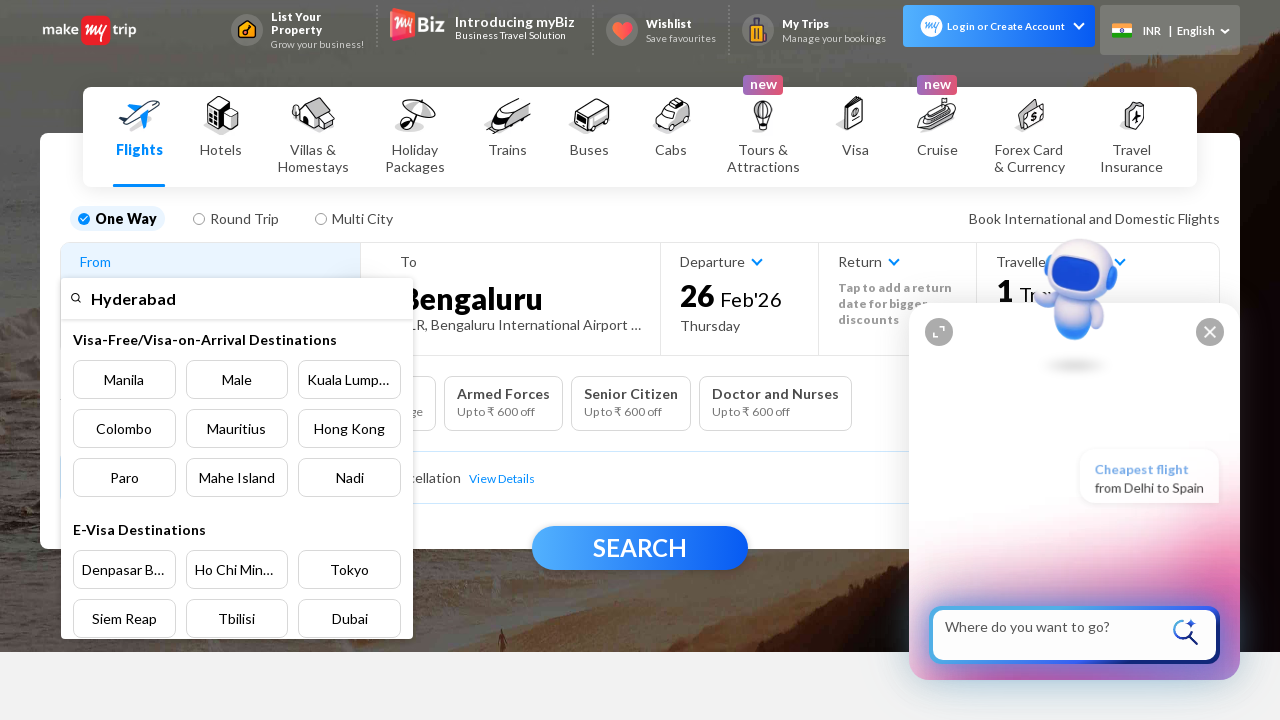

Selected 'Hyderabad' from the auto-suggestion dropdown at (285, 476) on xpath=//p[contains(text(),'Hyderabad')]
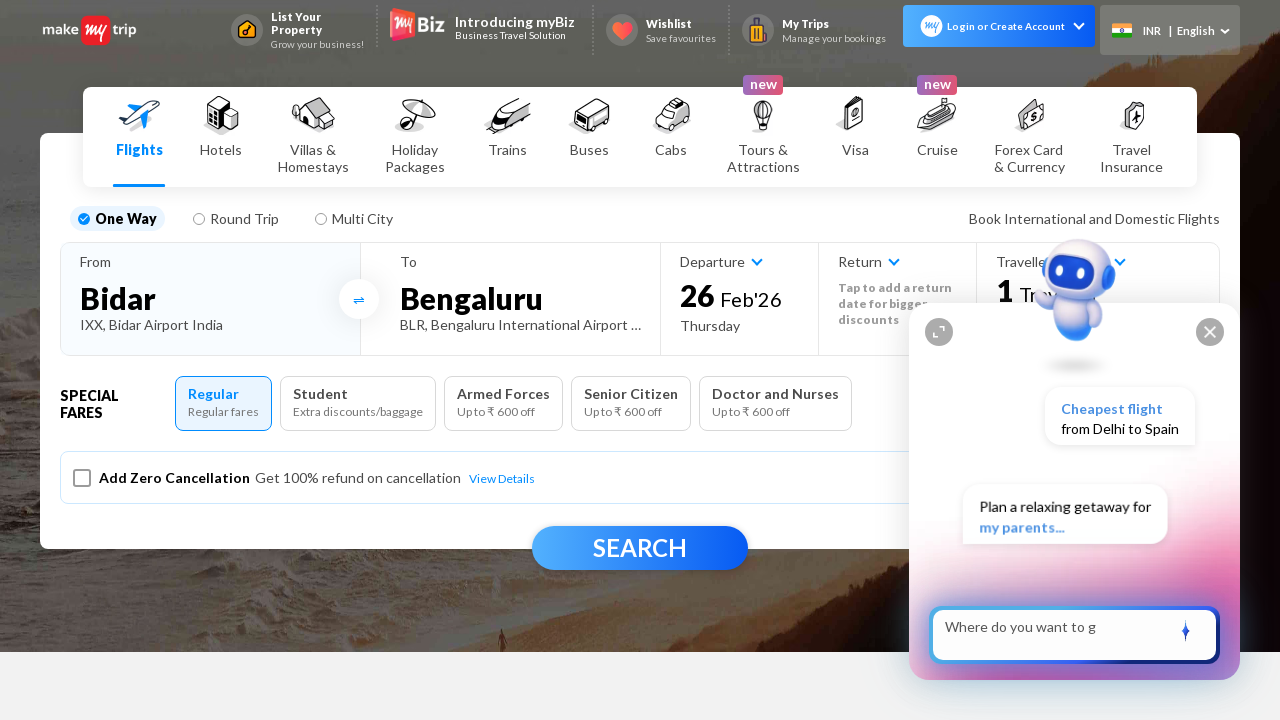

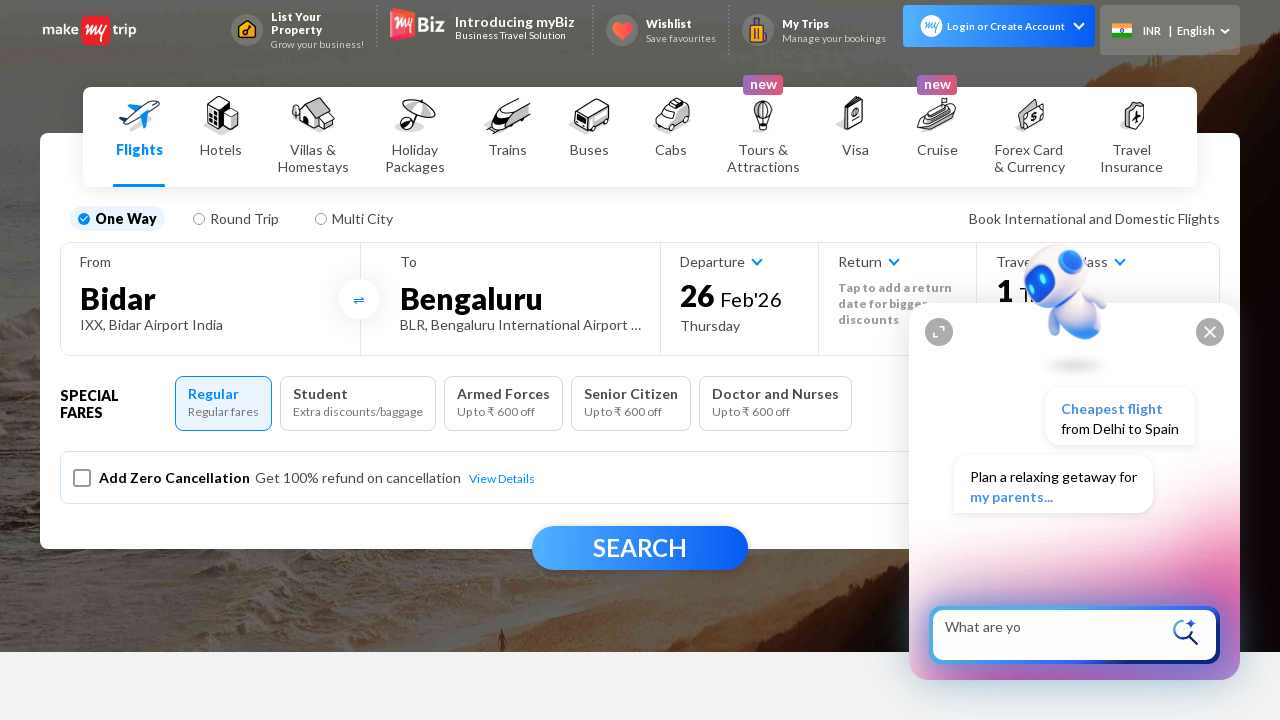